Tests radio button interactions on a form by clicking multiple radio buttons and verifying selections

Starting URL: https://www.leafground.com/radio.xhtml

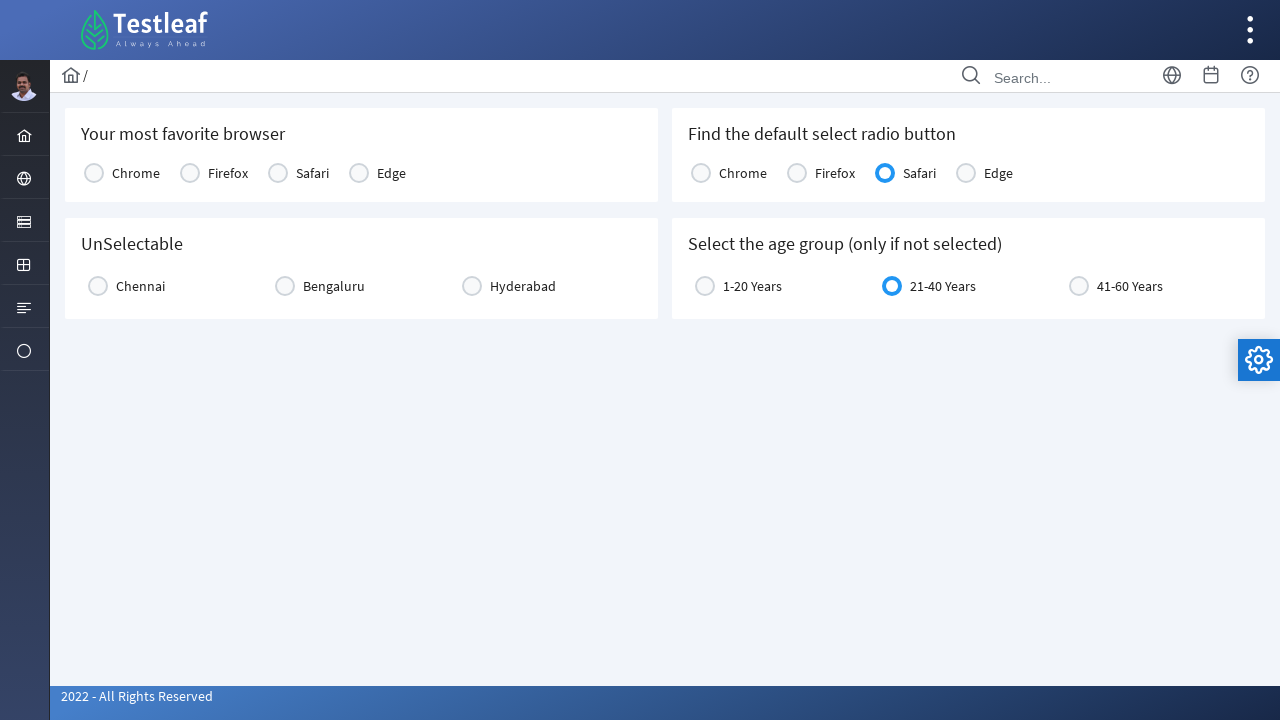

Clicked first radio button option at (94, 173) on (//div[@class='ui-radiobutton-box ui-widget ui-corner-all ui-state-default'])[9]
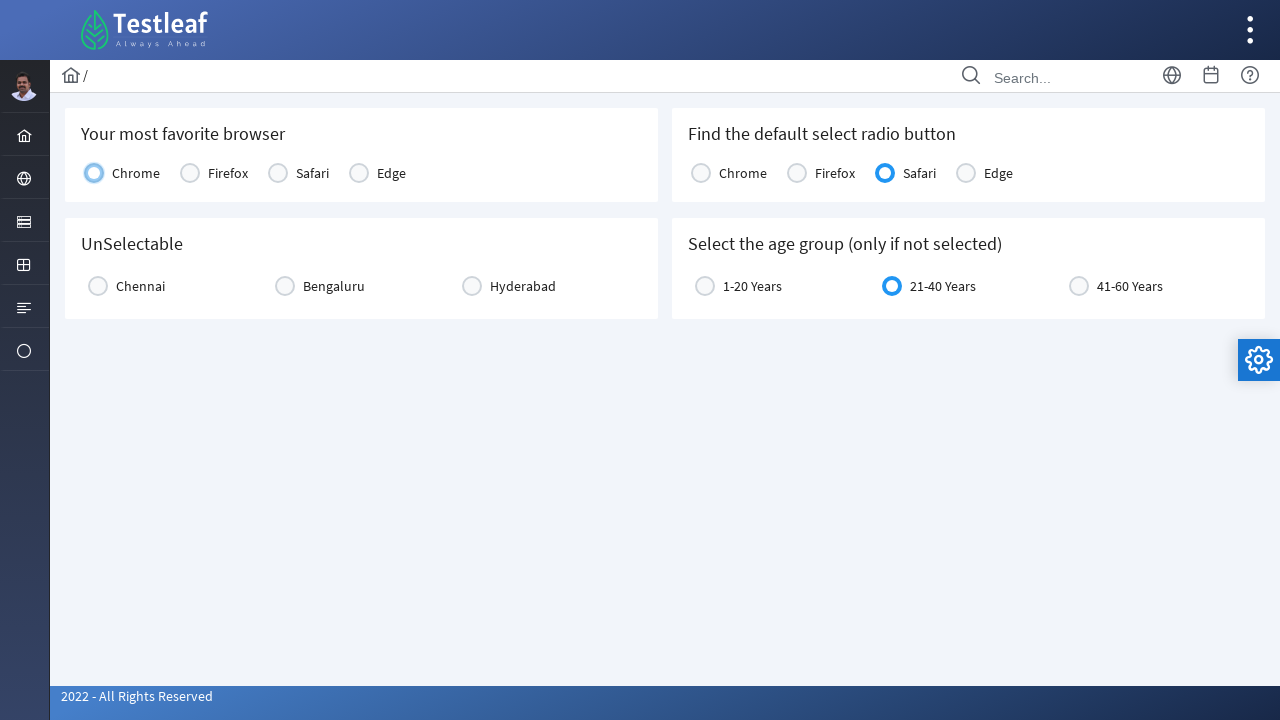

Clicked second radio button option at (472, 286) on (//div[@class='ui-radiobutton-box ui-widget ui-corner-all ui-state-default'])[14
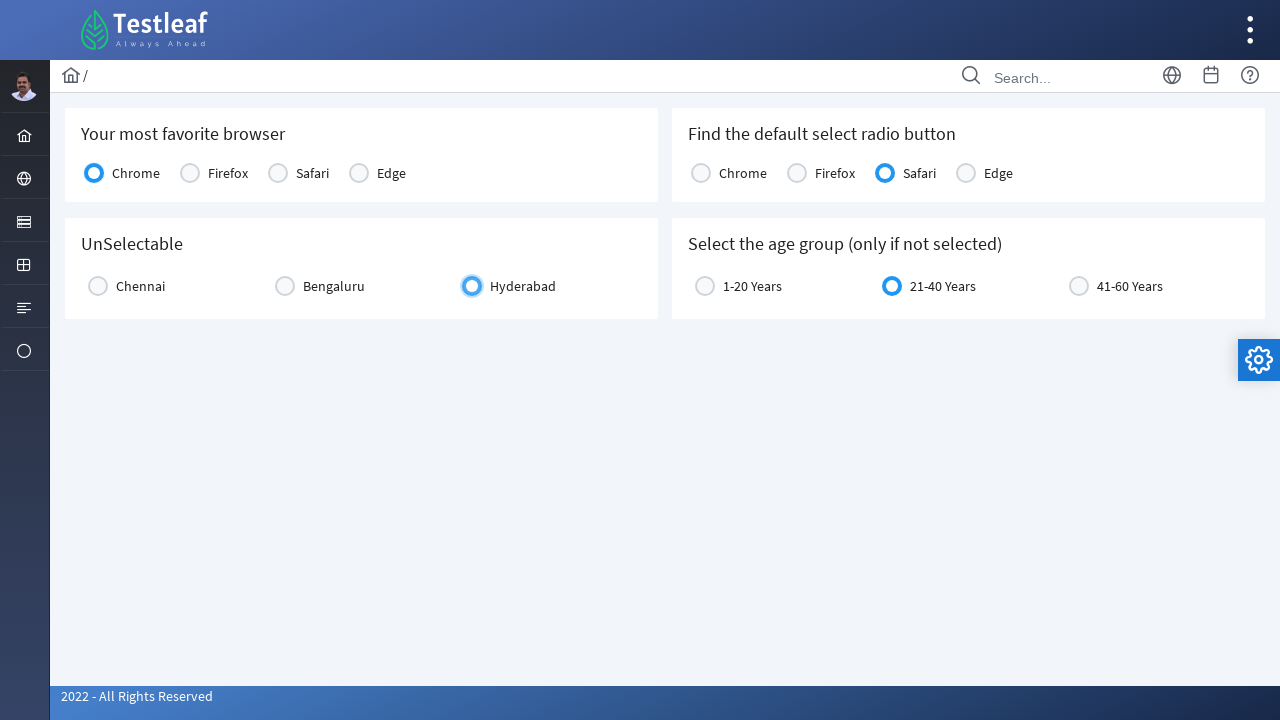

Verified first radio button selection indicator is present
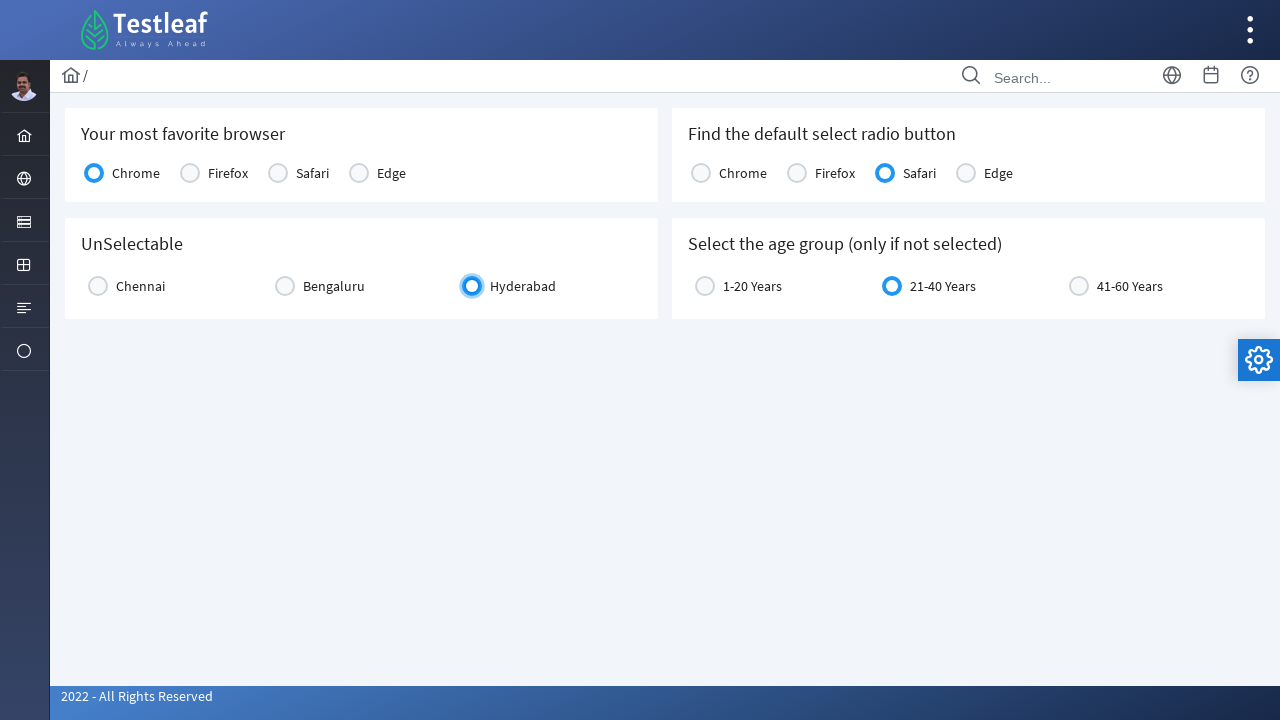

Verified second radio button selection is present
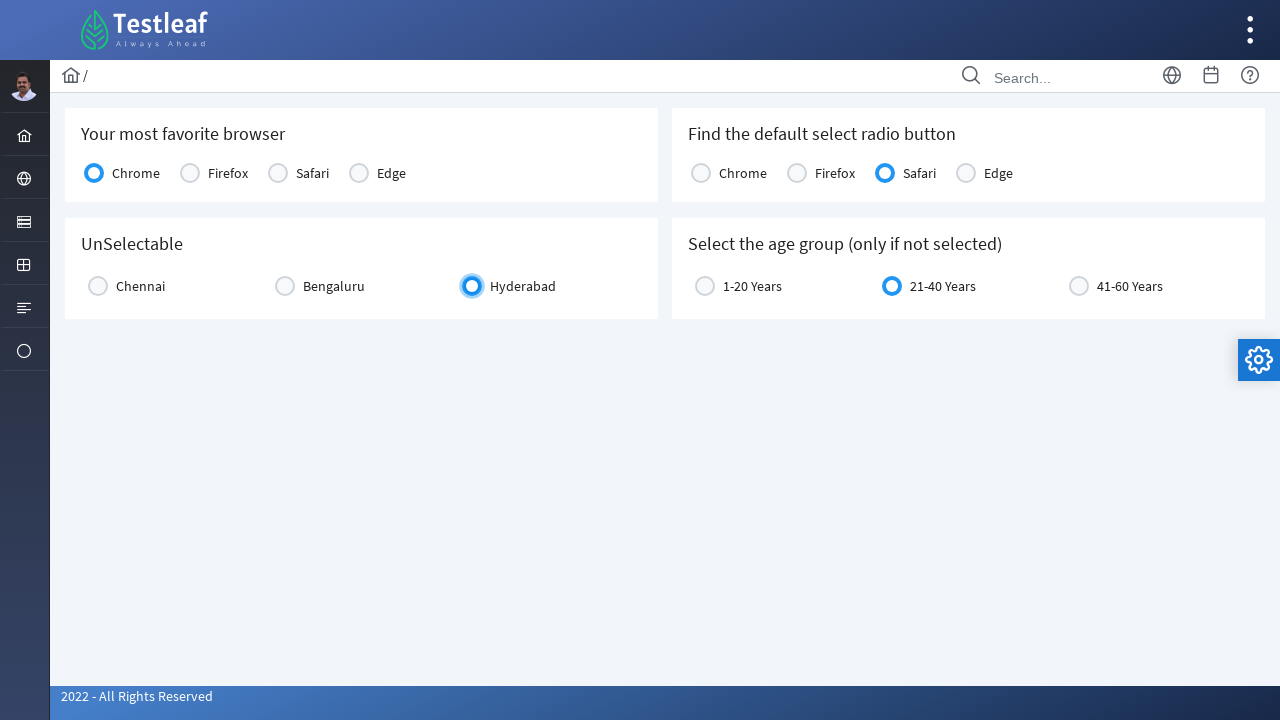

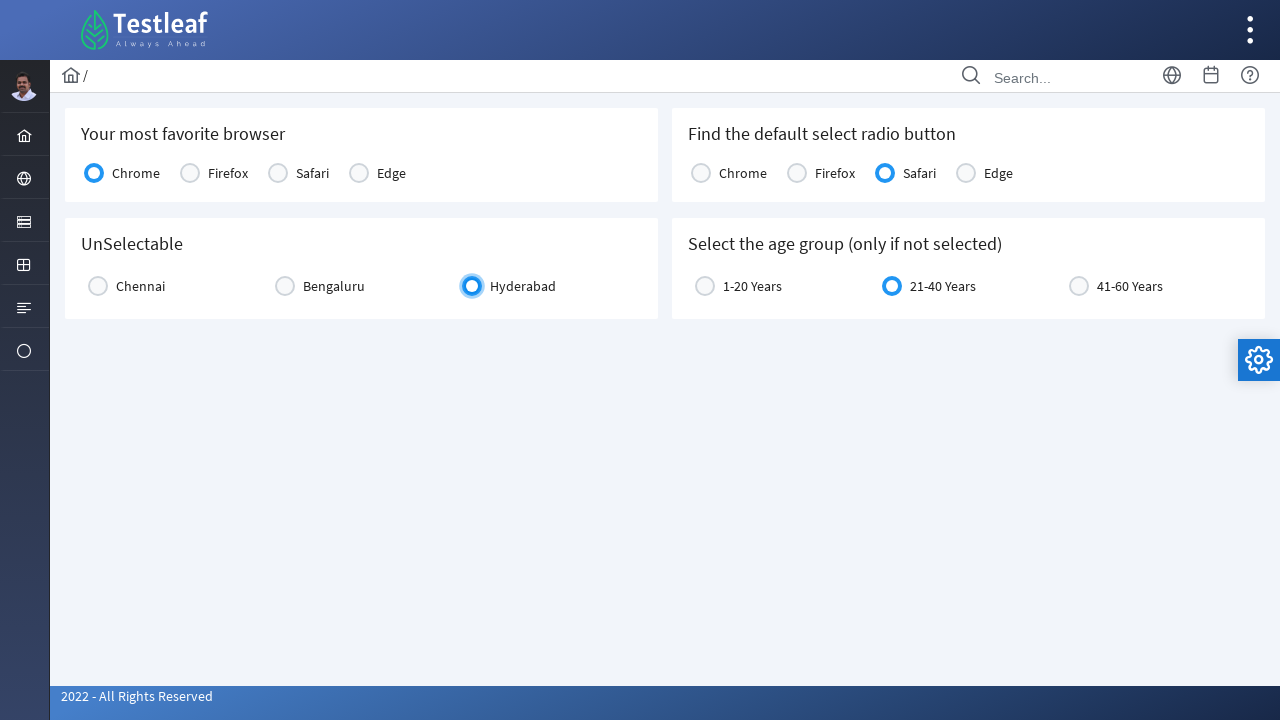